Tests that other controls are hidden when editing a todo item

Starting URL: https://demo.playwright.dev/todomvc

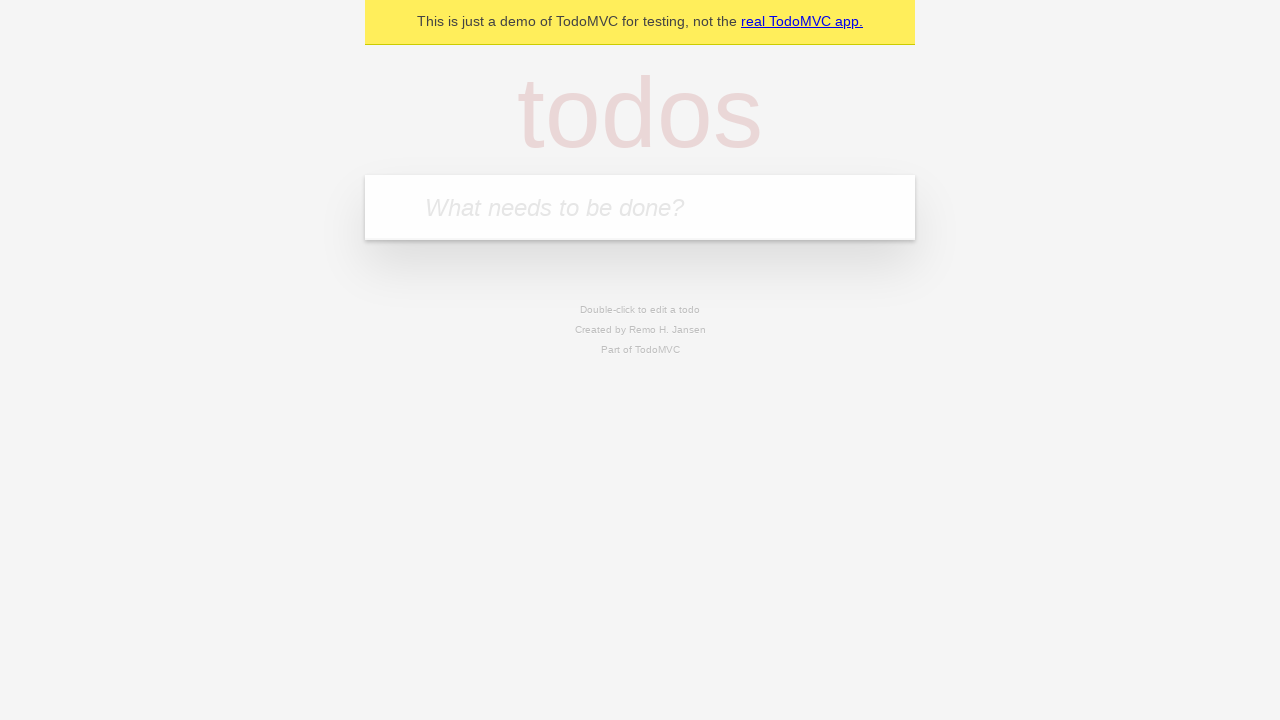

Filled new todo field with 'buy some cheese' on internal:attr=[placeholder="What needs to be done?"i]
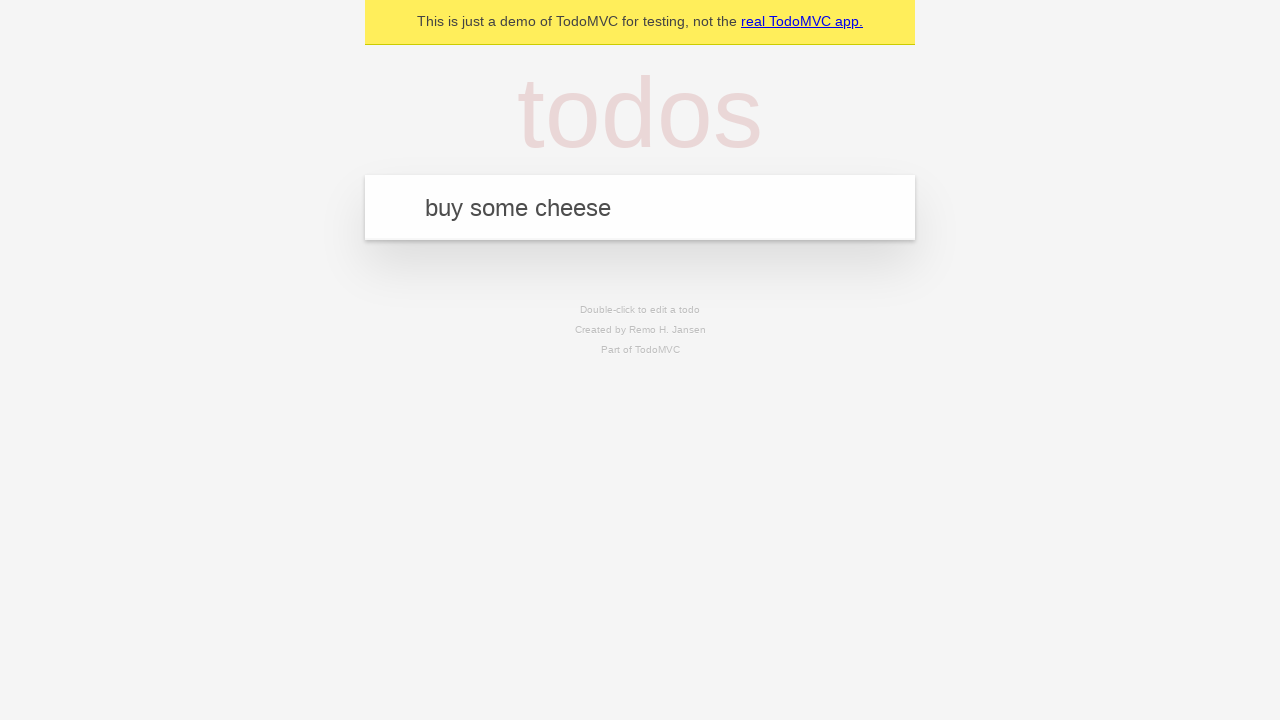

Pressed Enter to create todo: 'buy some cheese' on internal:attr=[placeholder="What needs to be done?"i]
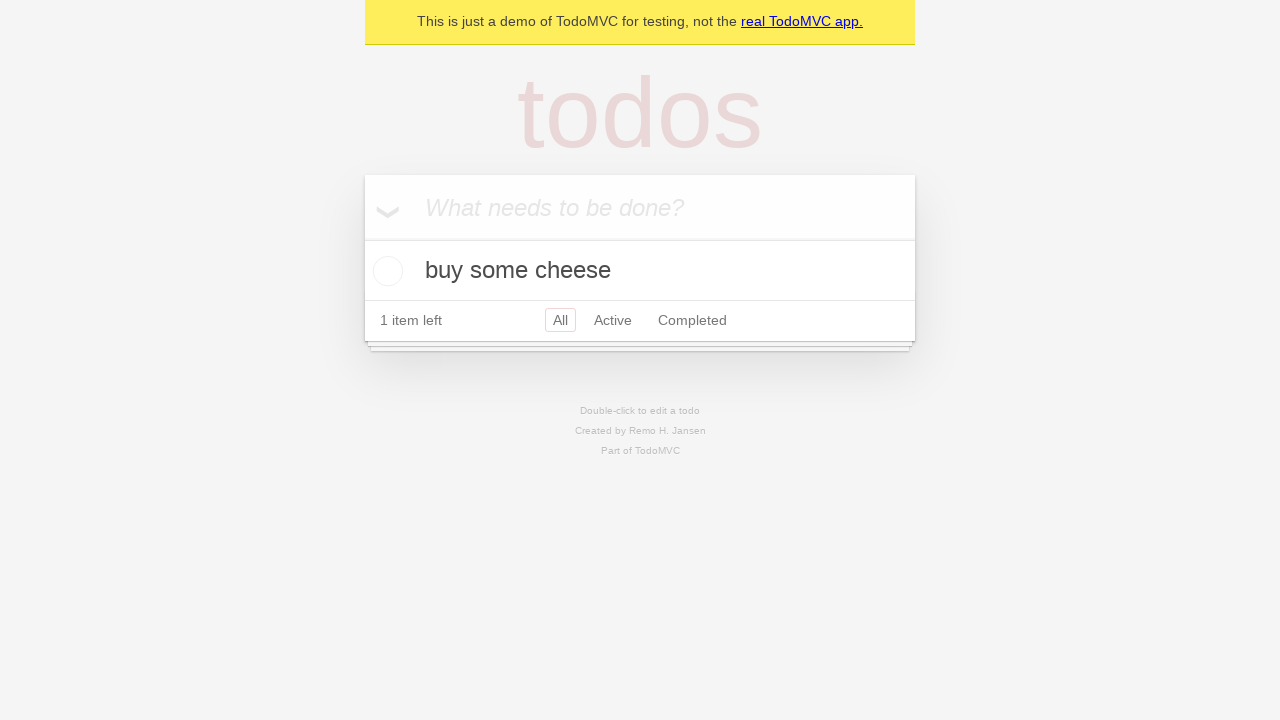

Filled new todo field with 'feed the cat' on internal:attr=[placeholder="What needs to be done?"i]
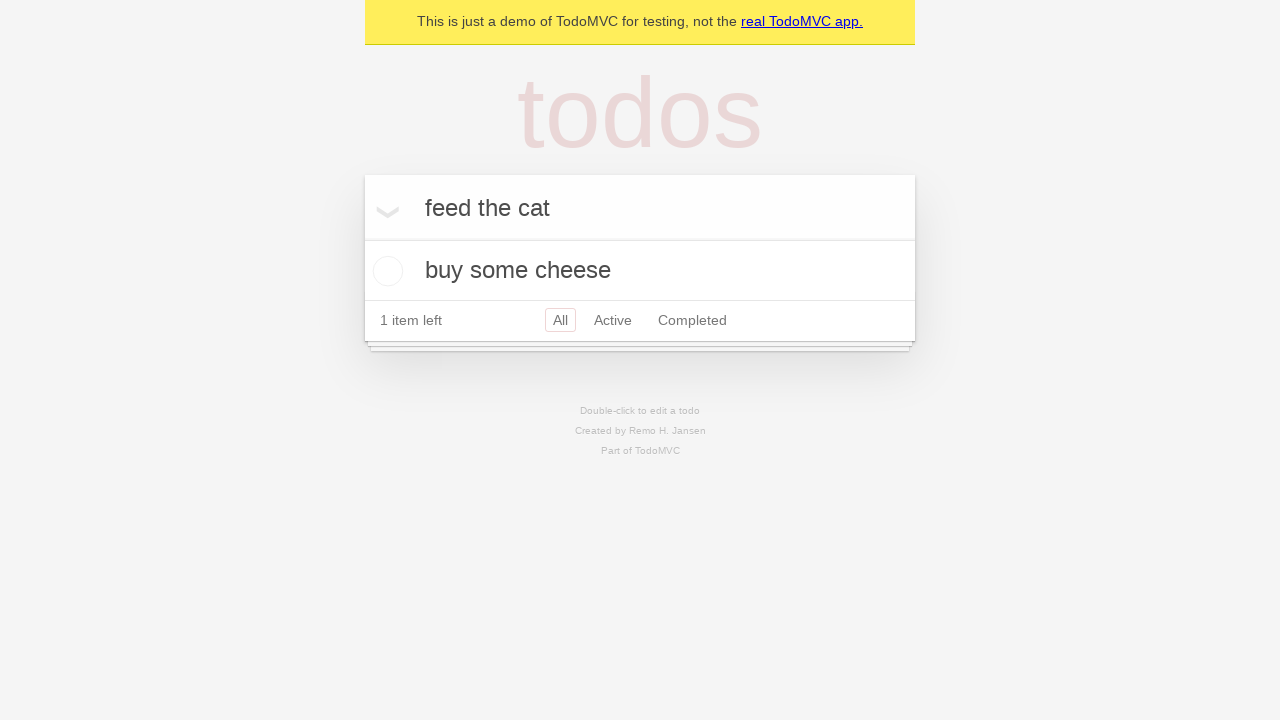

Pressed Enter to create todo: 'feed the cat' on internal:attr=[placeholder="What needs to be done?"i]
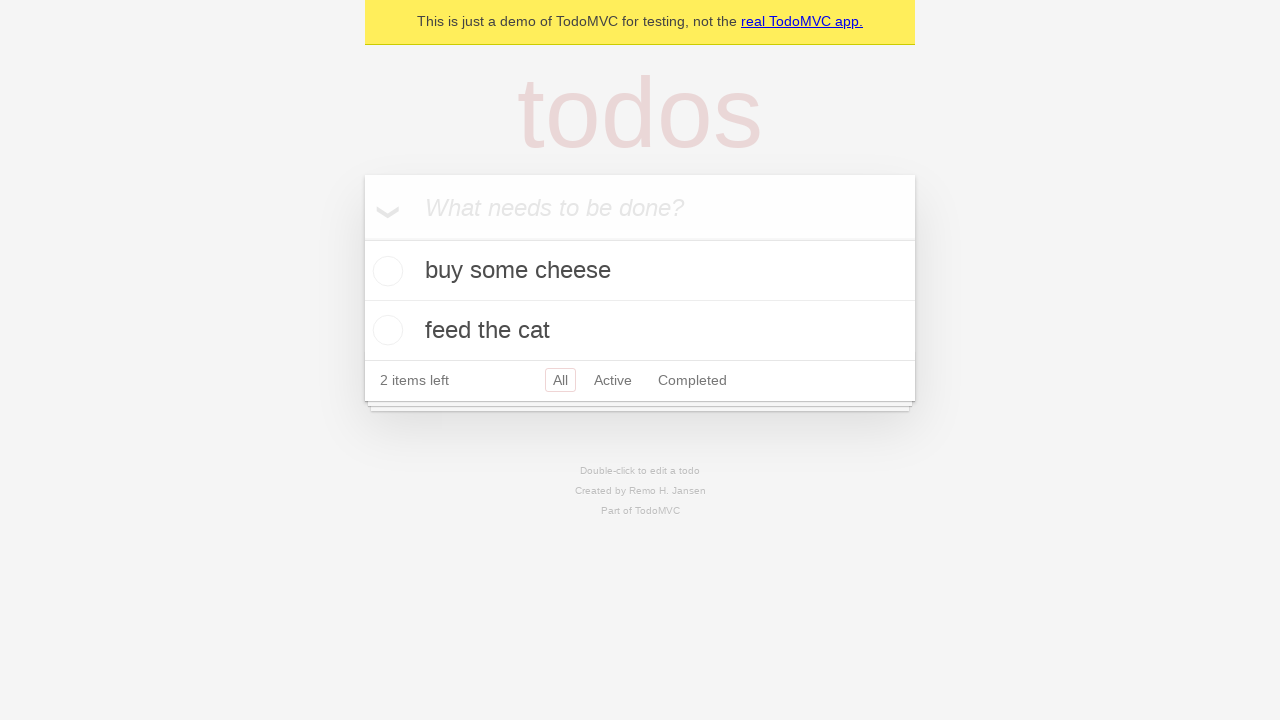

Filled new todo field with 'book a doctors appointment' on internal:attr=[placeholder="What needs to be done?"i]
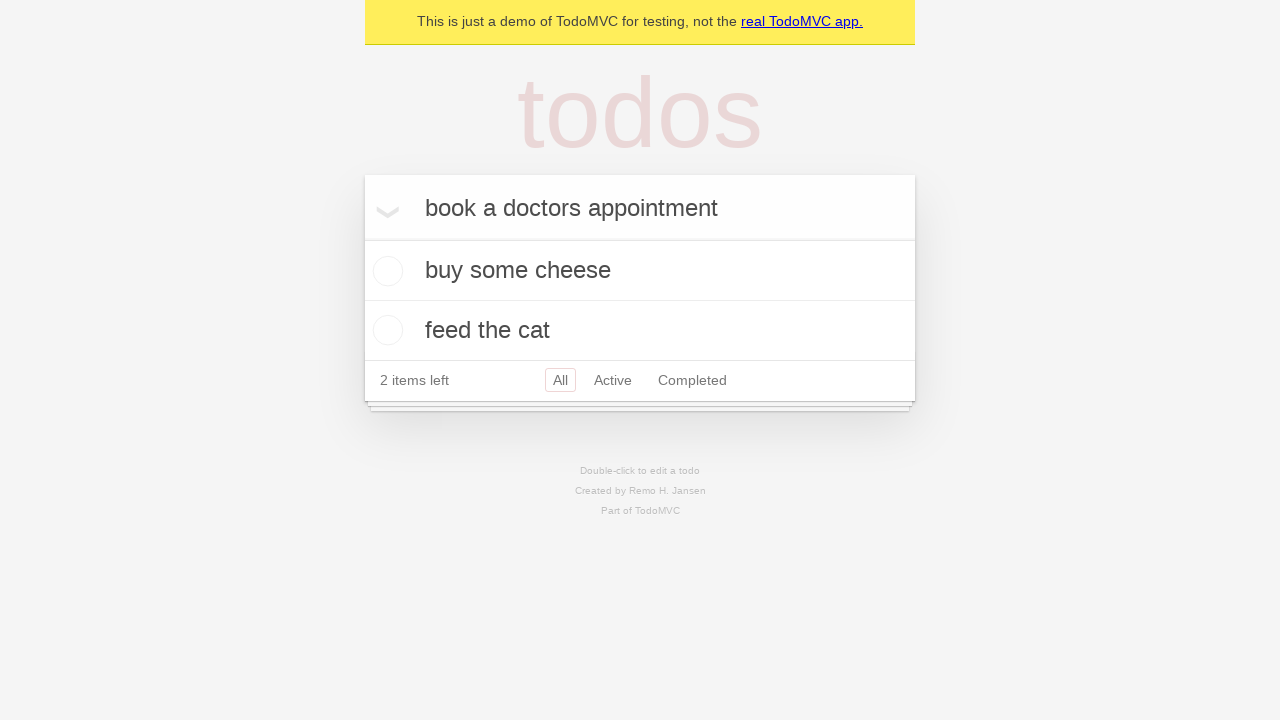

Pressed Enter to create todo: 'book a doctors appointment' on internal:attr=[placeholder="What needs to be done?"i]
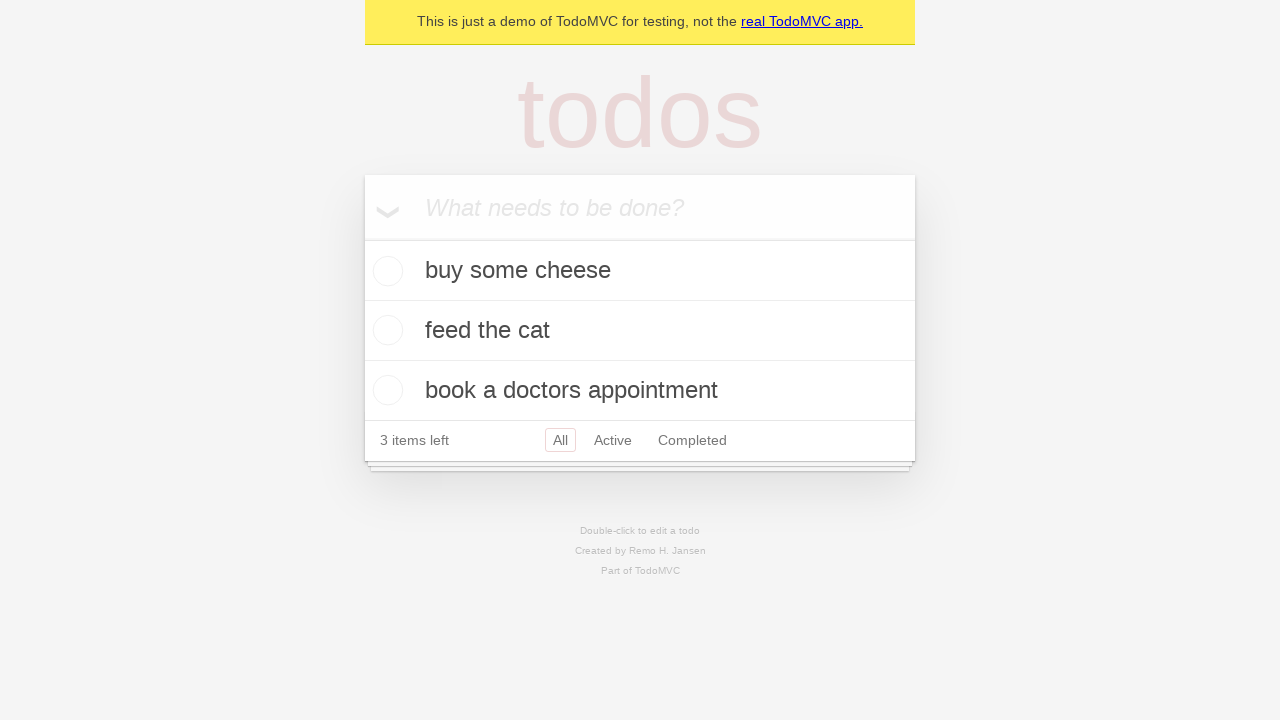

Double-clicked second todo item to enter edit mode at (640, 331) on internal:testid=[data-testid="todo-item"s] >> nth=1
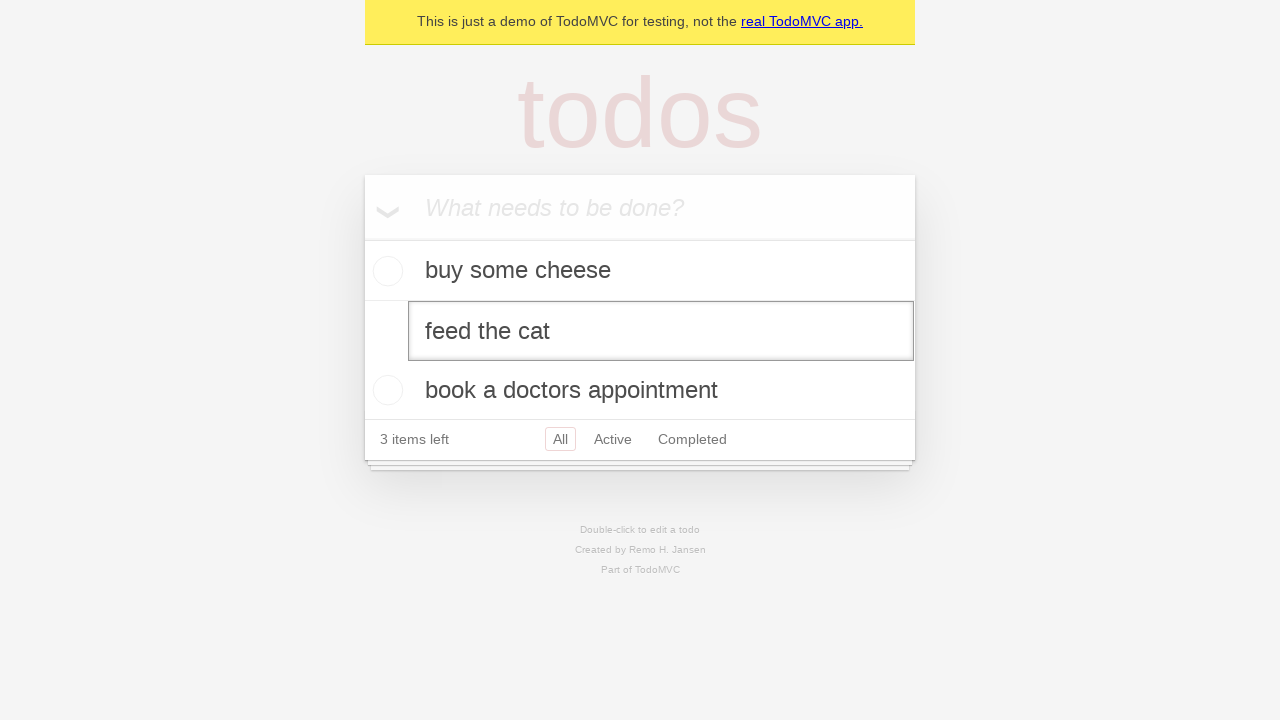

Edit textbox appeared and is ready for input
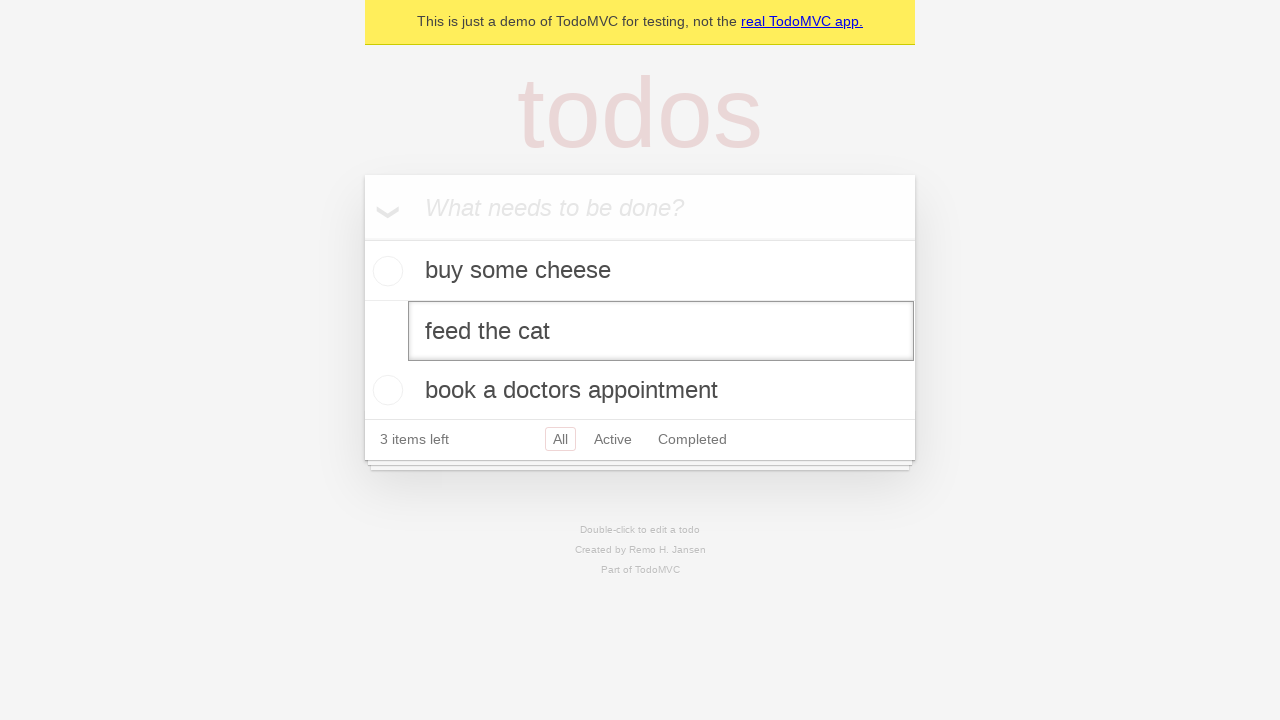

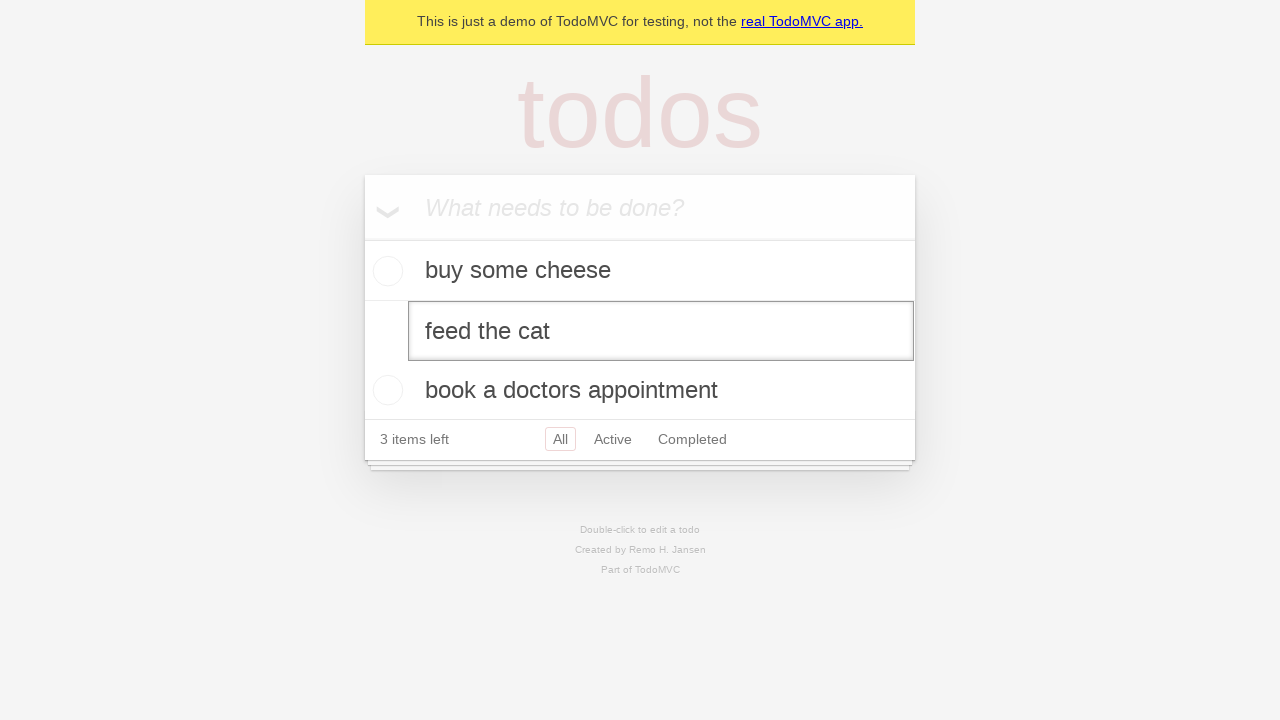